Navigates to Netflix homepage and clicks on a sign-in related link

Starting URL: https://www.netflix.com/il-en/

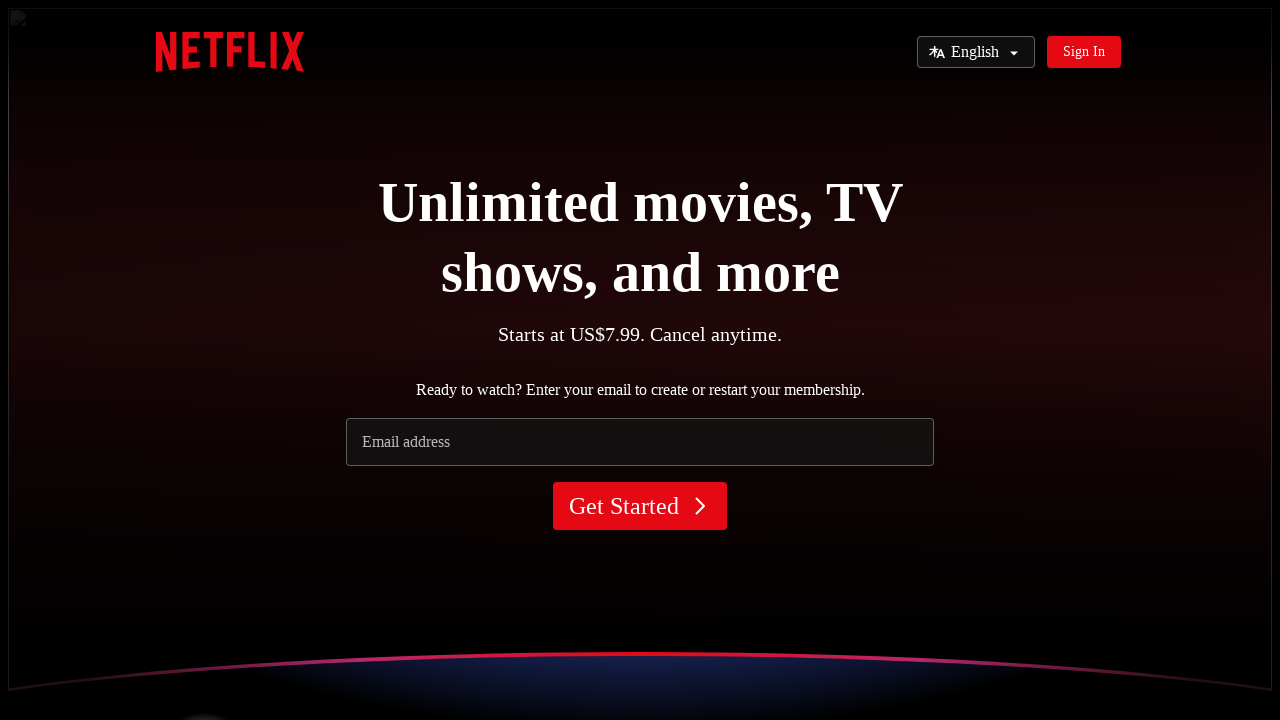

Clicked on Sign In link at (1084, 52) on text=Sign In
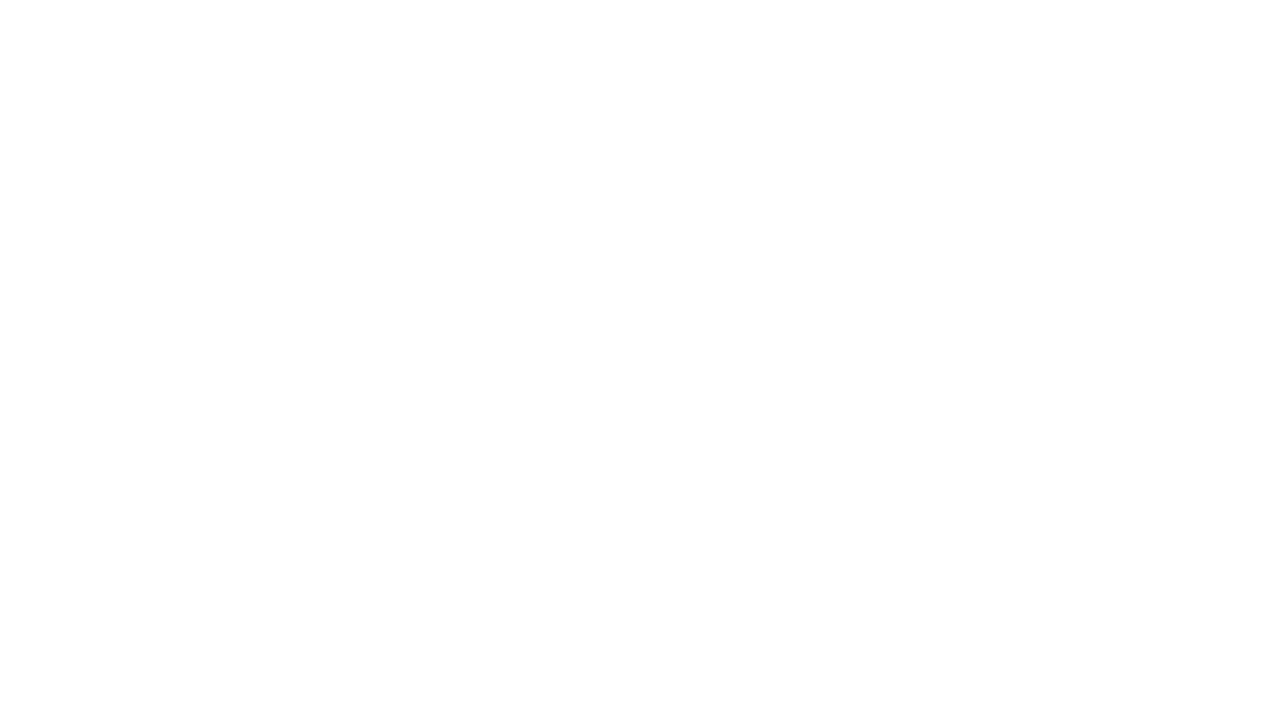

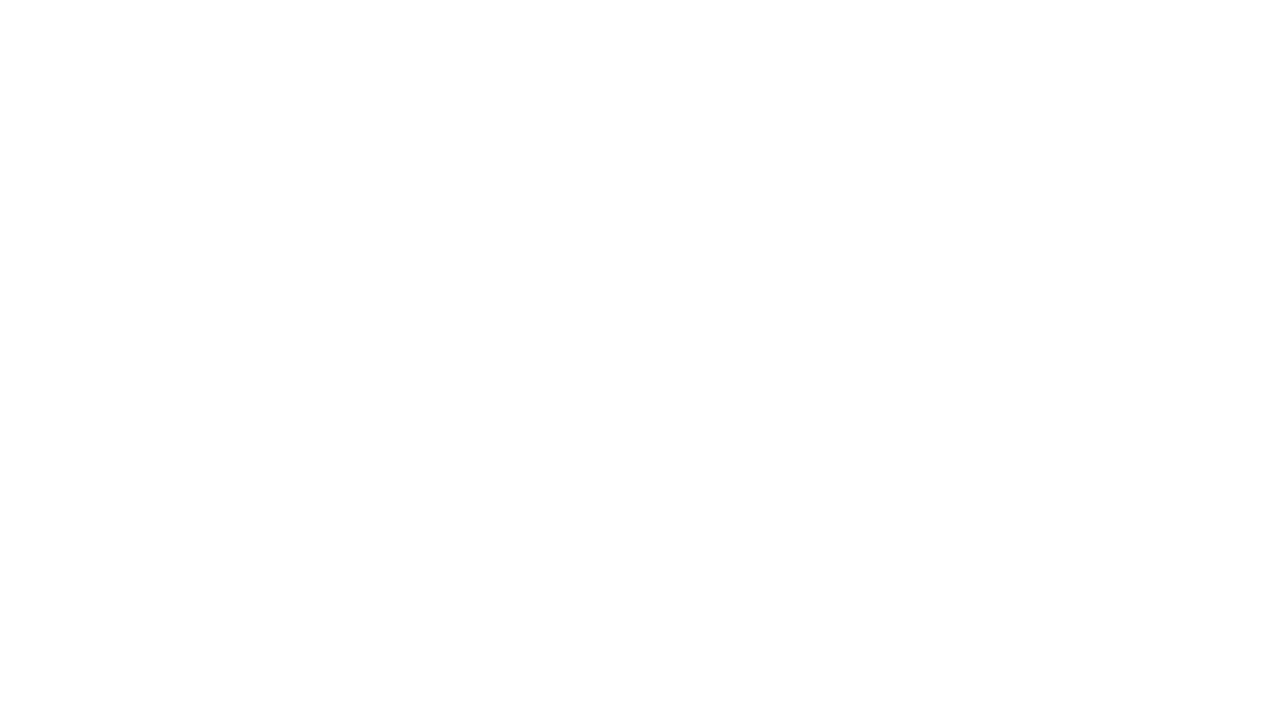